Tests hover functionality by hovering over the first avatar image and verifying that the hidden caption information becomes visible.

Starting URL: http://the-internet.herokuapp.com/hovers

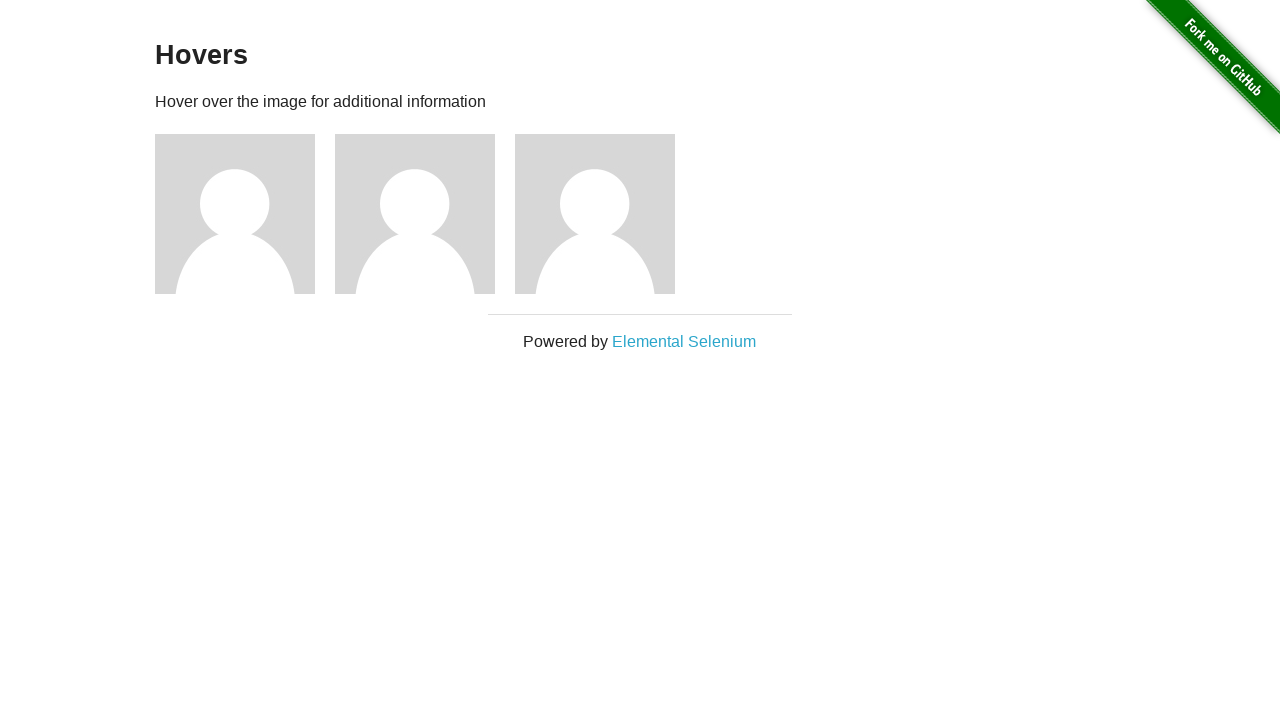

Located the first avatar figure element
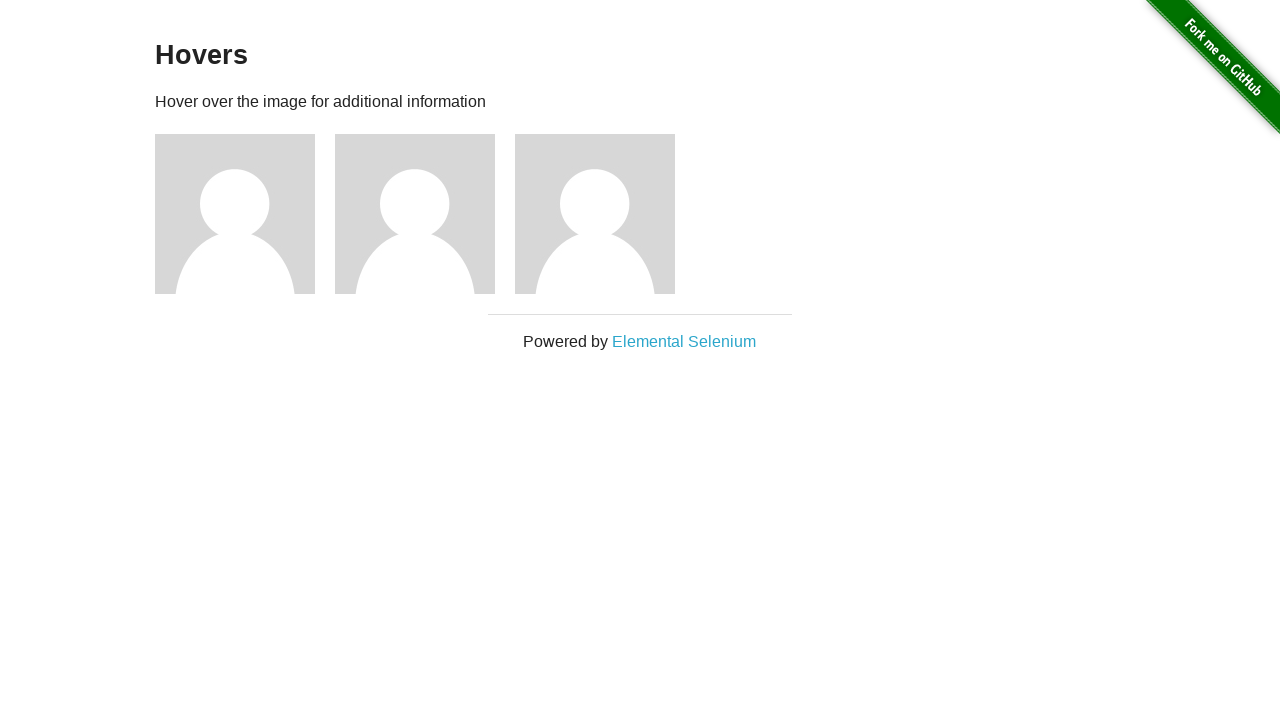

Hovered over the first avatar image at (245, 214) on .figure >> nth=0
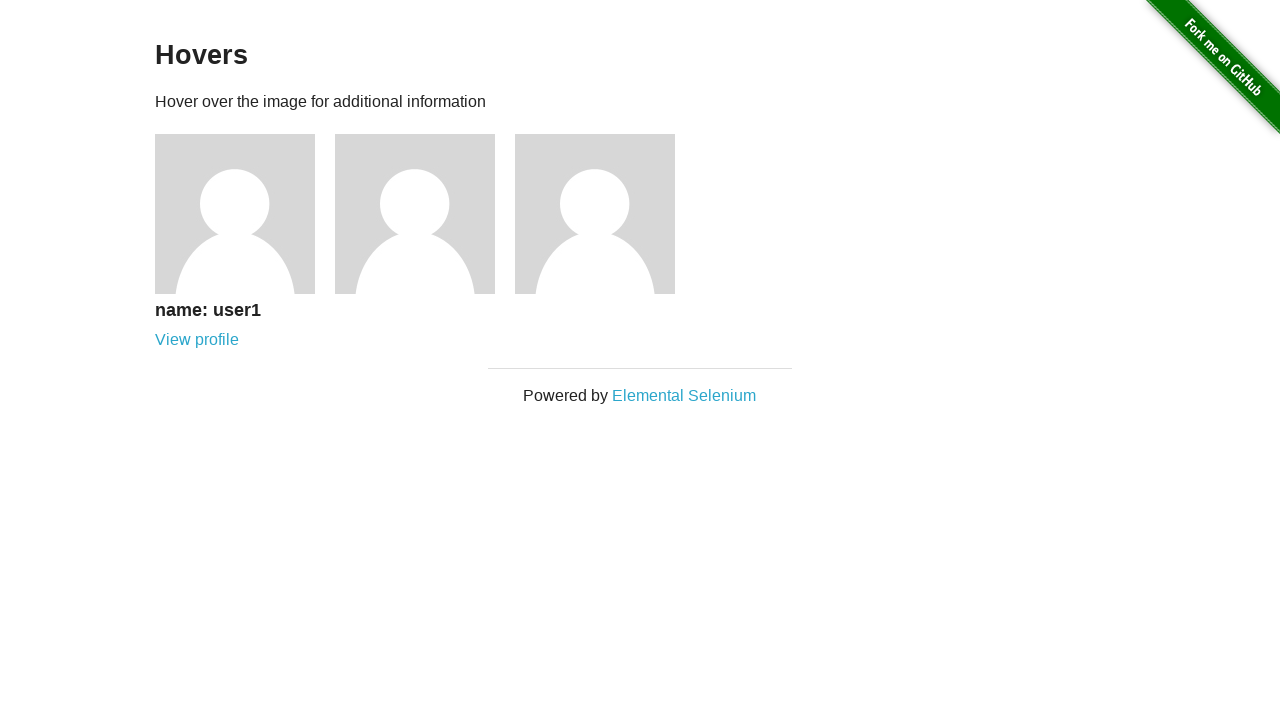

Located the figcaption element
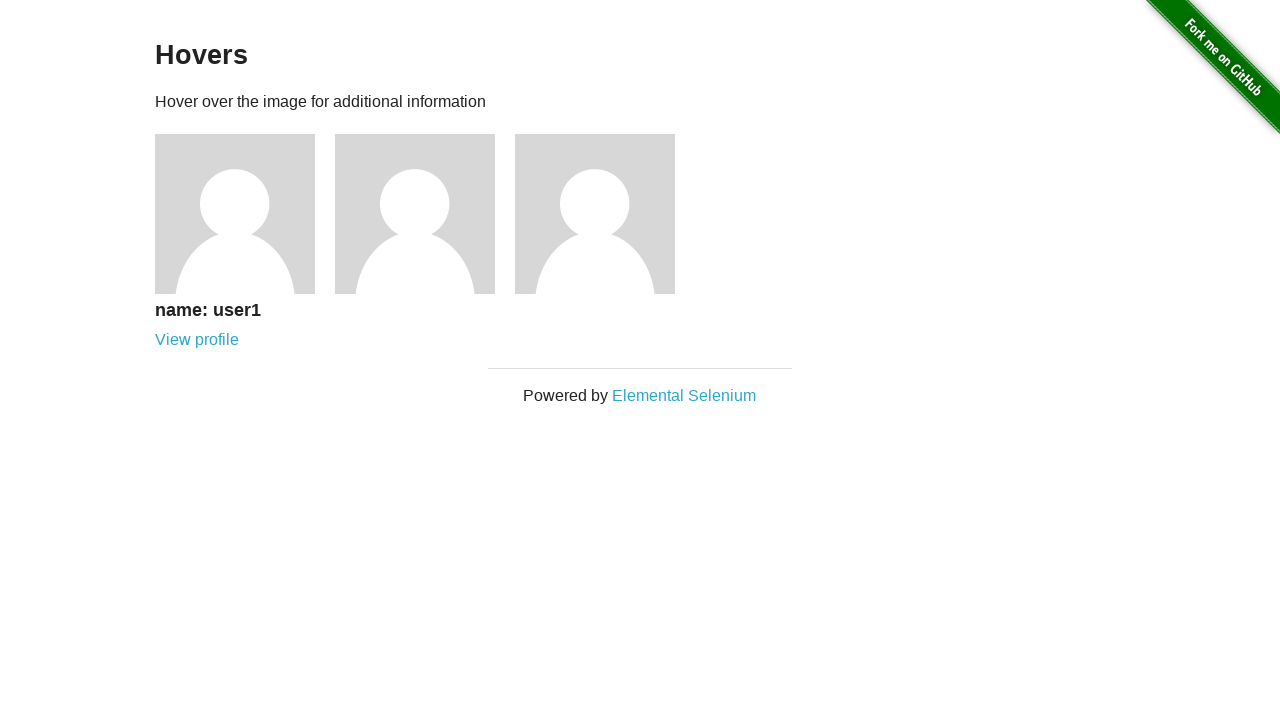

Verified that the caption is now visible after hovering
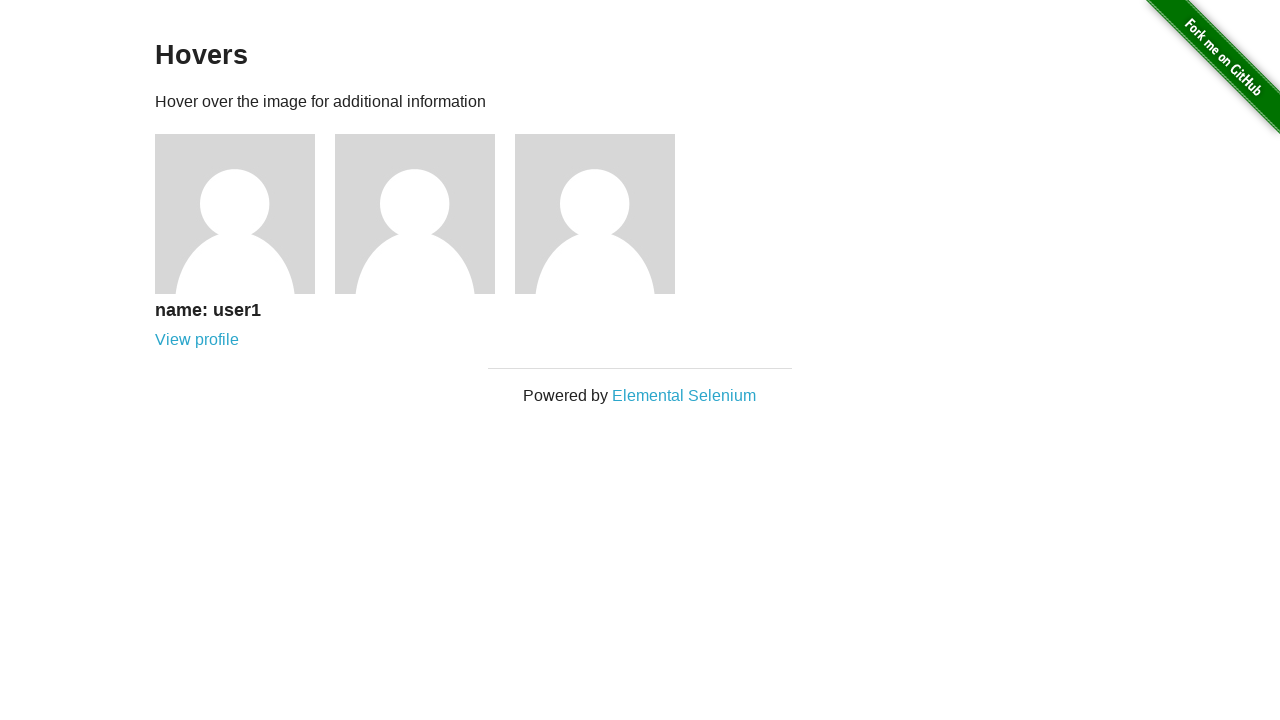

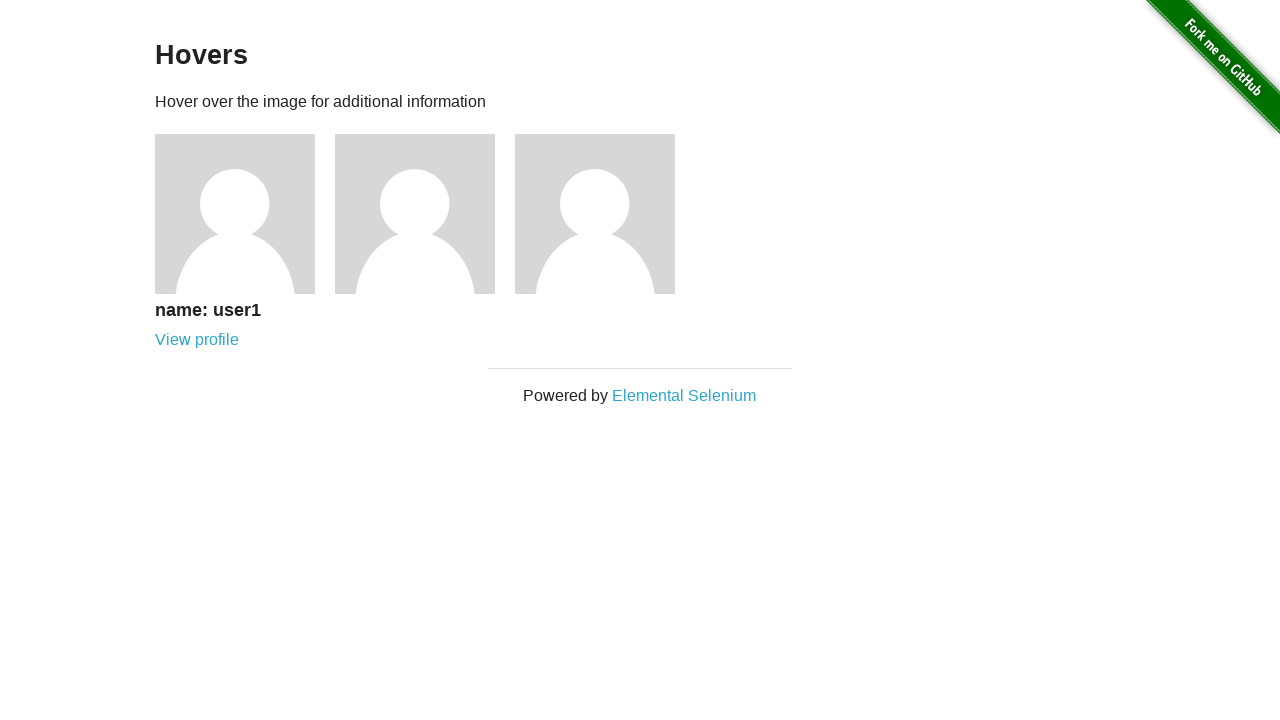